Simple test that navigates to PhonePe website and verifies the page loads successfully by maximizing the browser window.

Starting URL: https://www.phonepe.com/

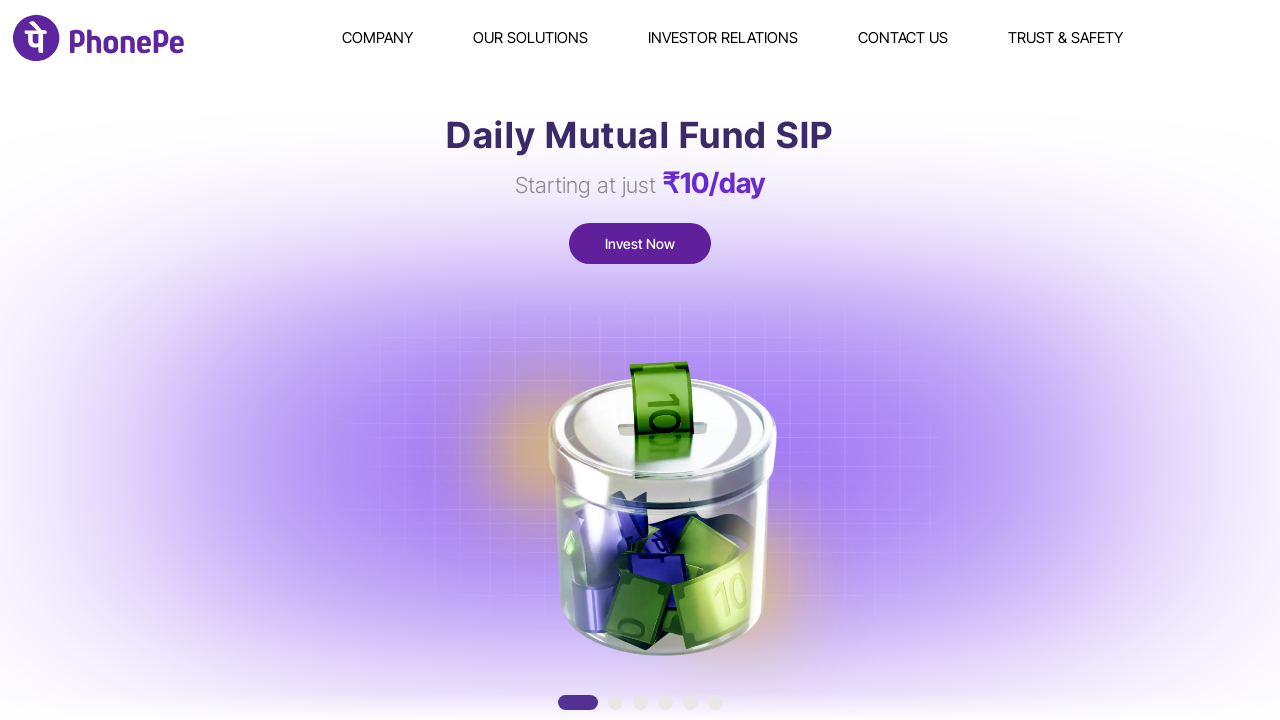

Set viewport size to 1920x1080
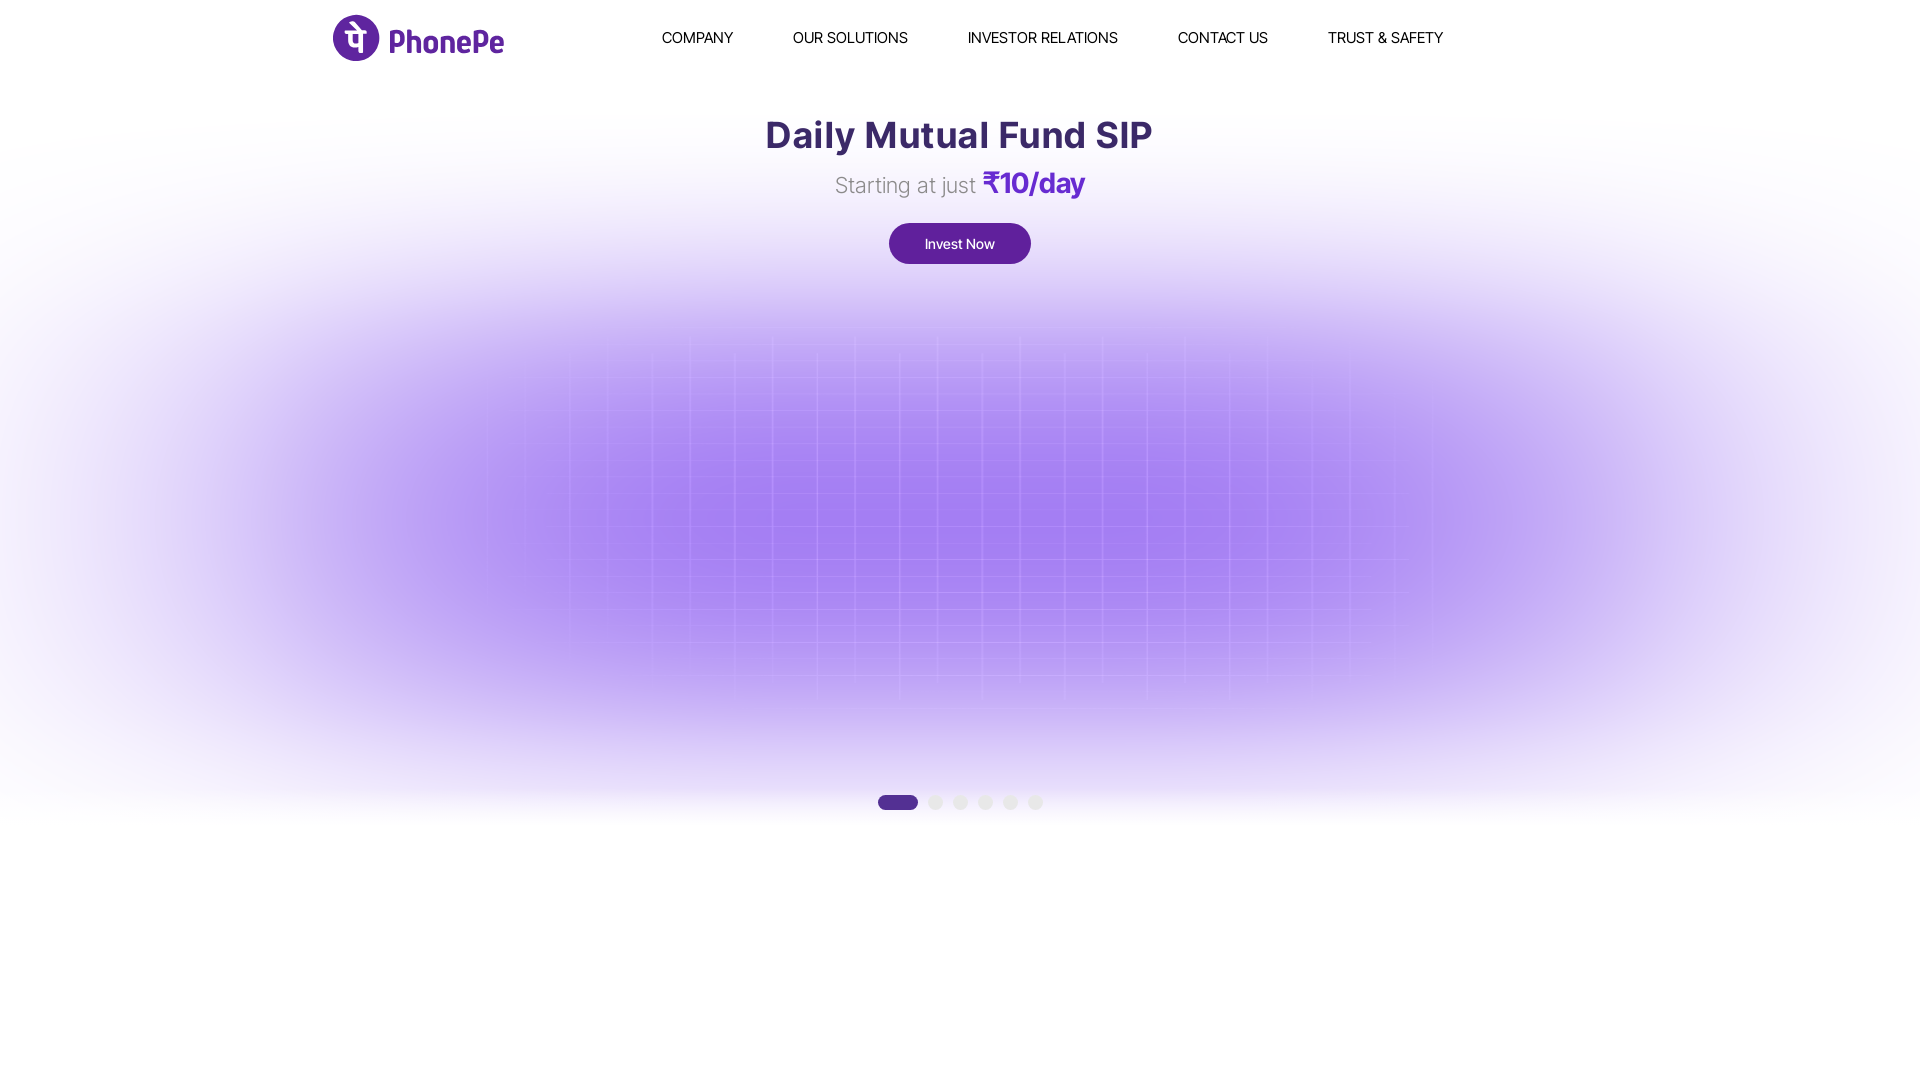

Page DOM content loaded successfully
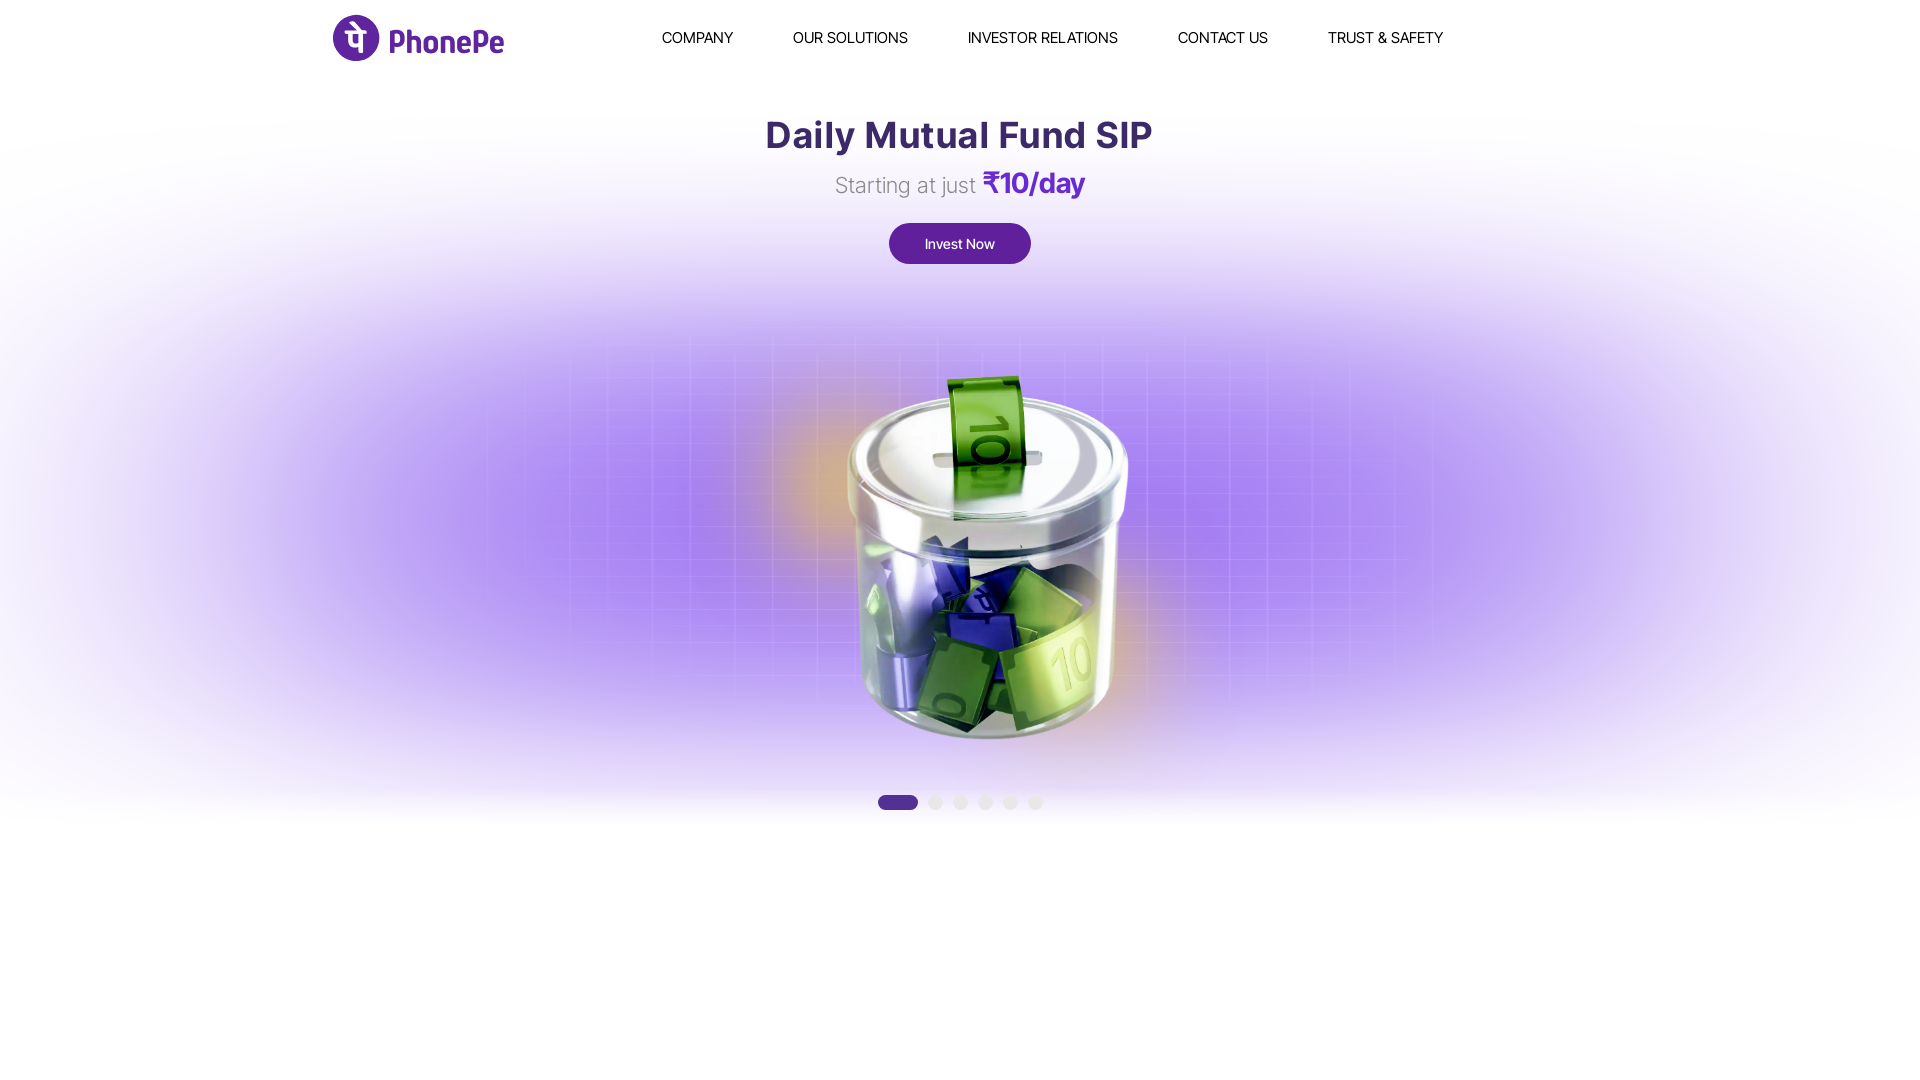

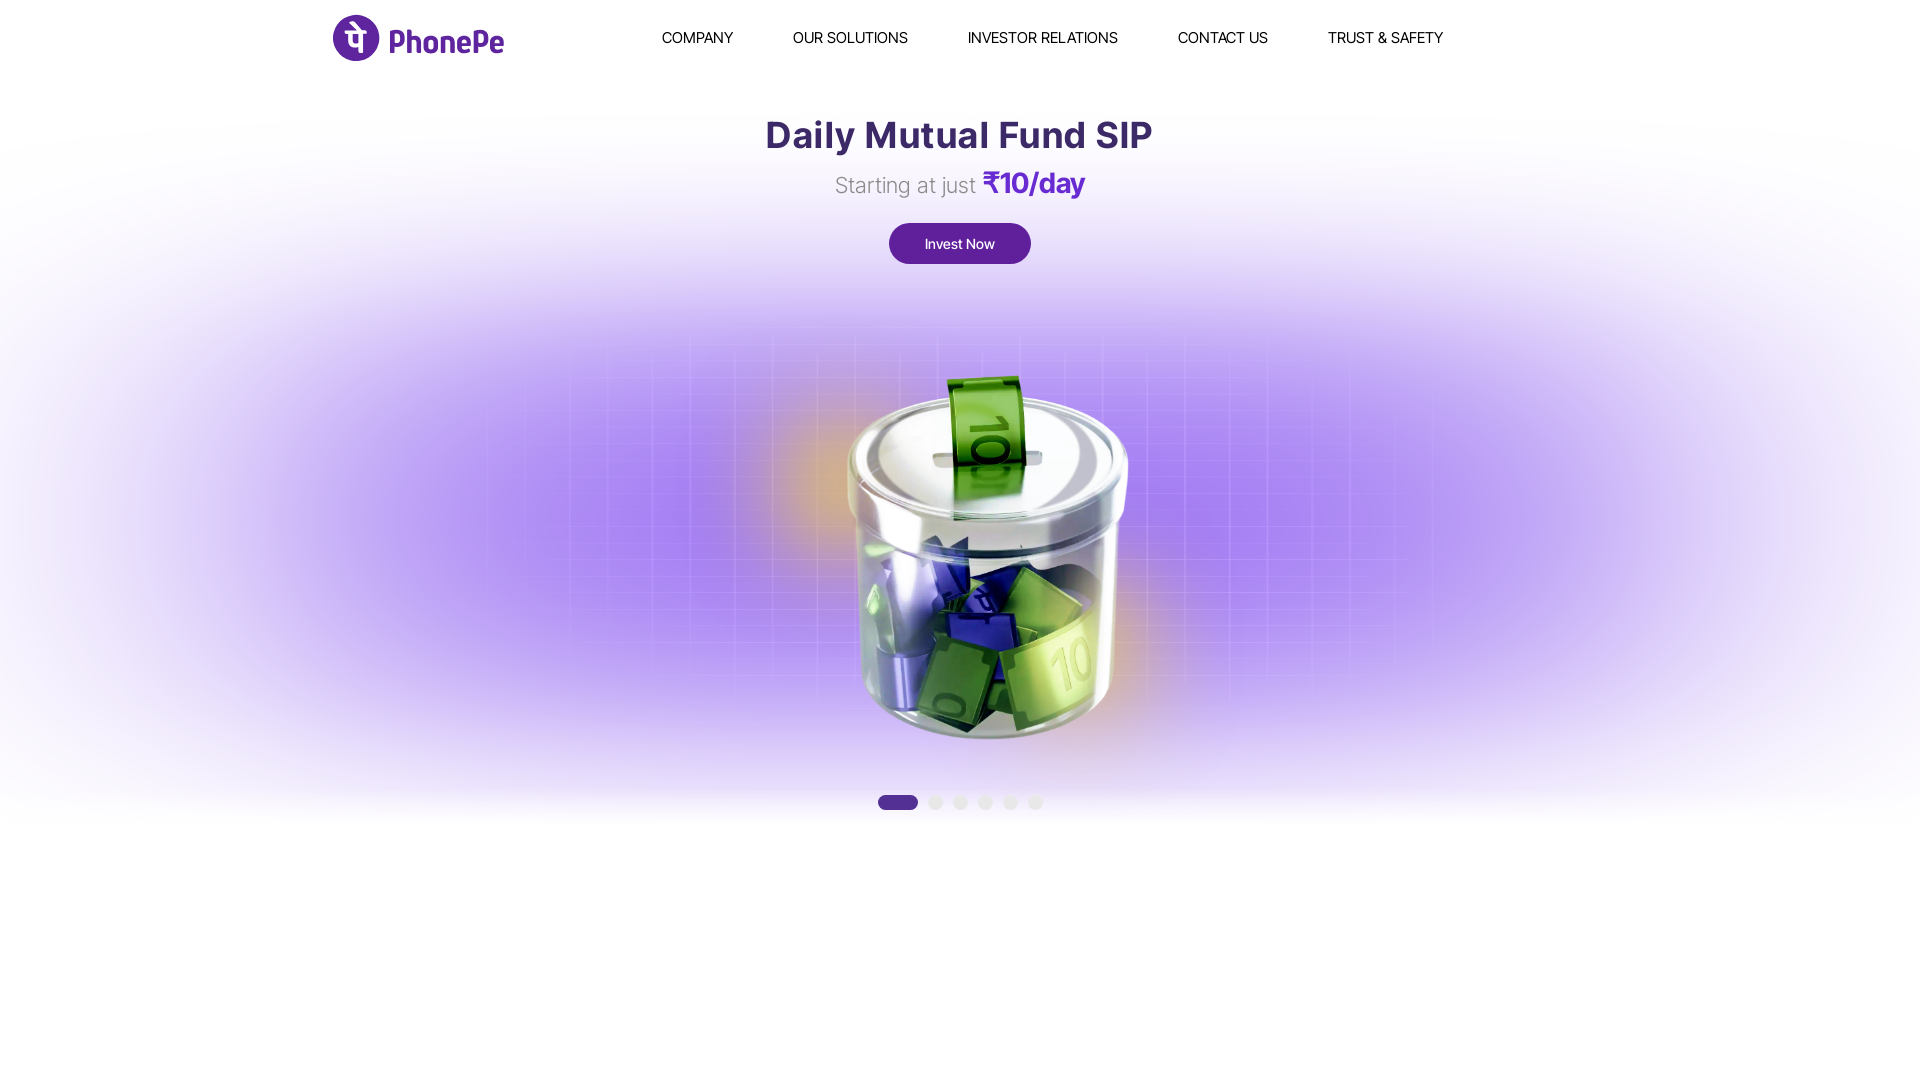